Tests hover functionality by hovering over a figure element and verifying that user information is displayed

Starting URL: https://the-internet.herokuapp.com/hovers

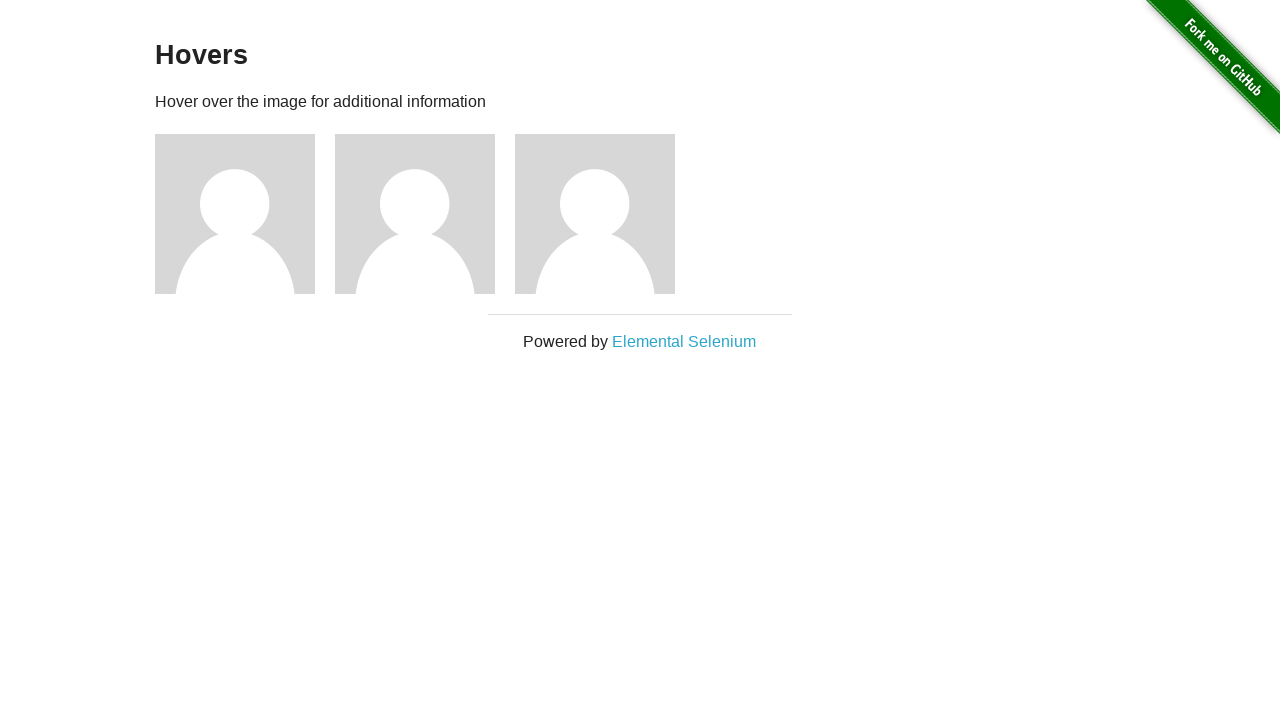

Hovered over the first figure element at (245, 214) on div.figure:nth-of-type(1)
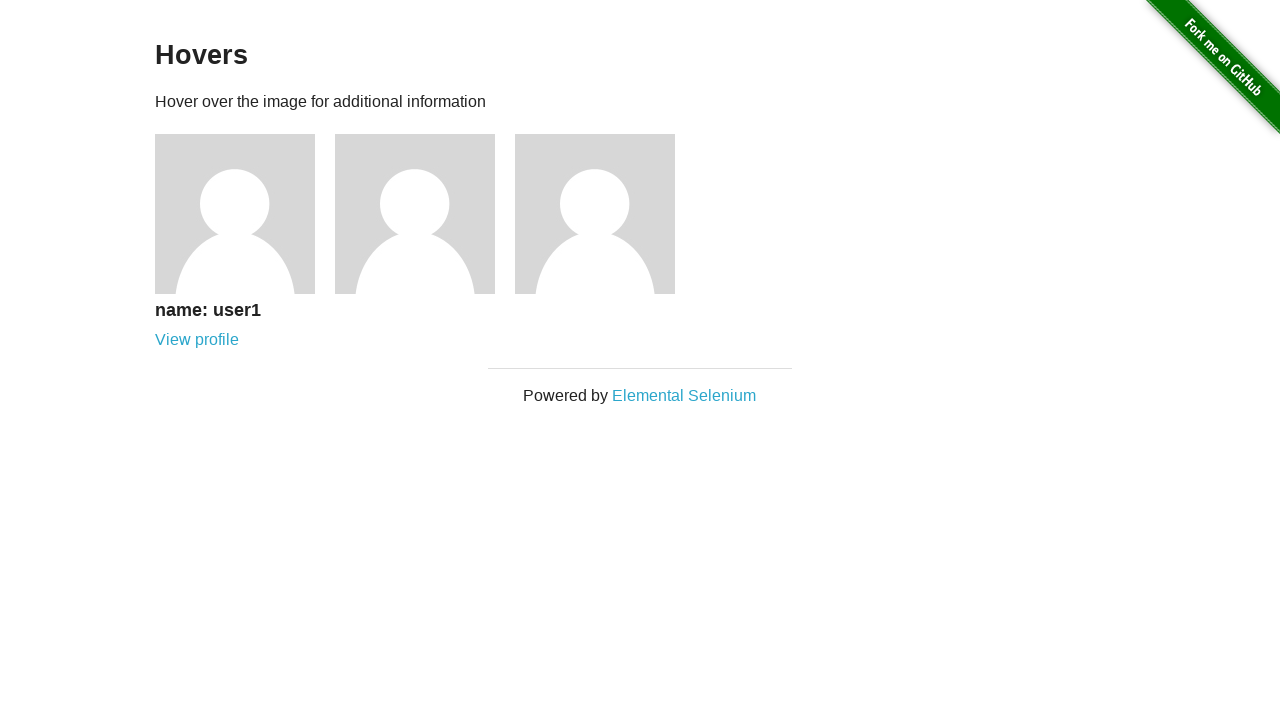

Verified that user information 'name: user1' is displayed after hover
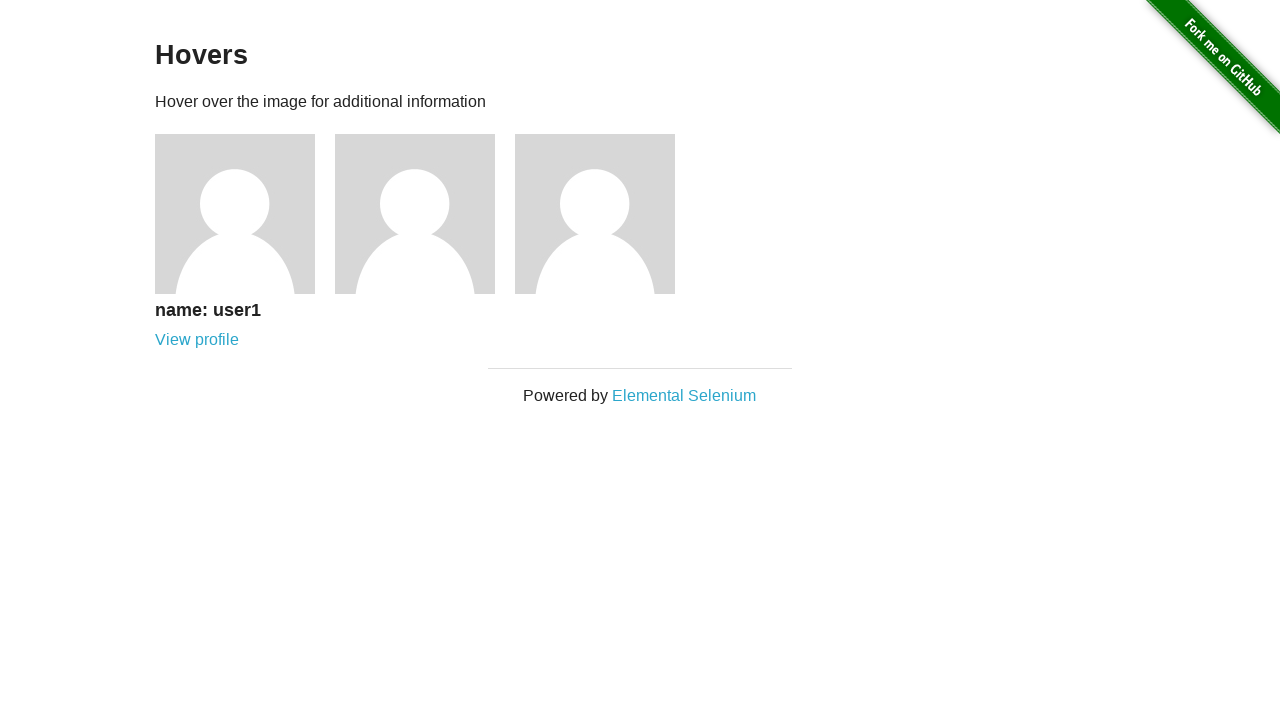

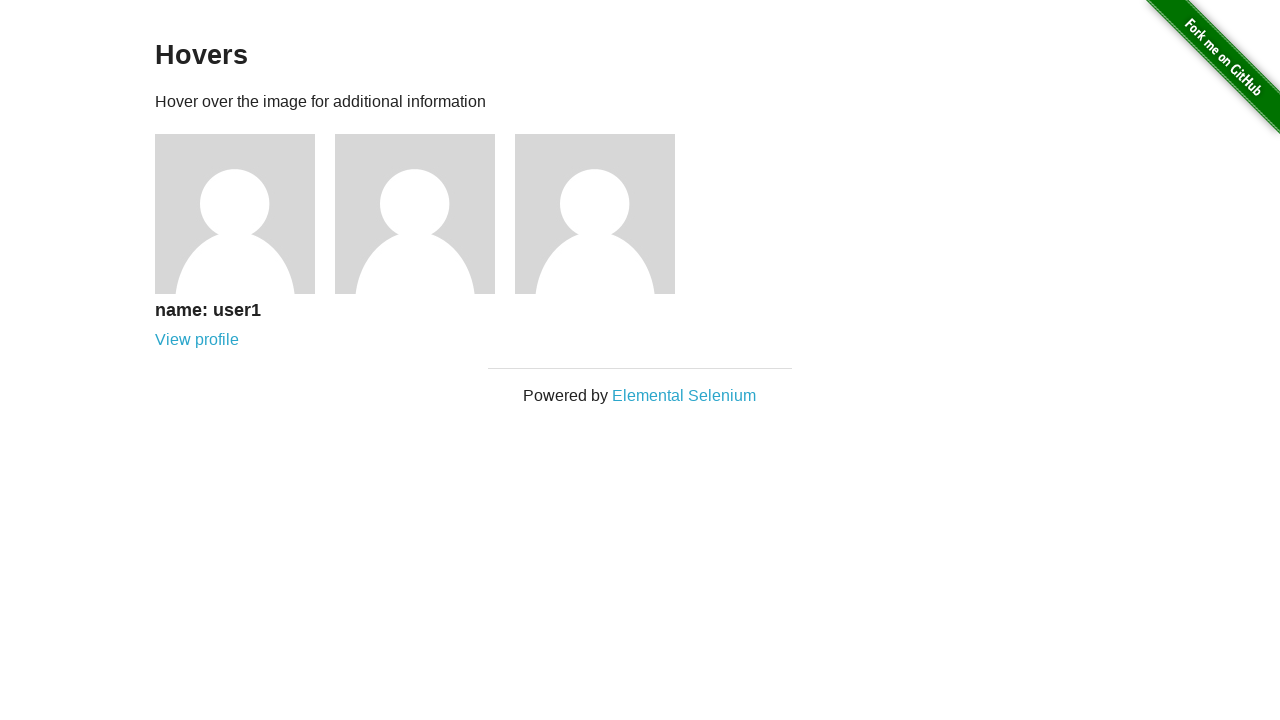